Tests JavaScript alert functionality by clicking an alert button, verifying the alert text says "I am a JS Alert", accepting the alert, and verifying the button is still enabled after dismissal.

Starting URL: https://the-internet.herokuapp.com/javascript_alerts

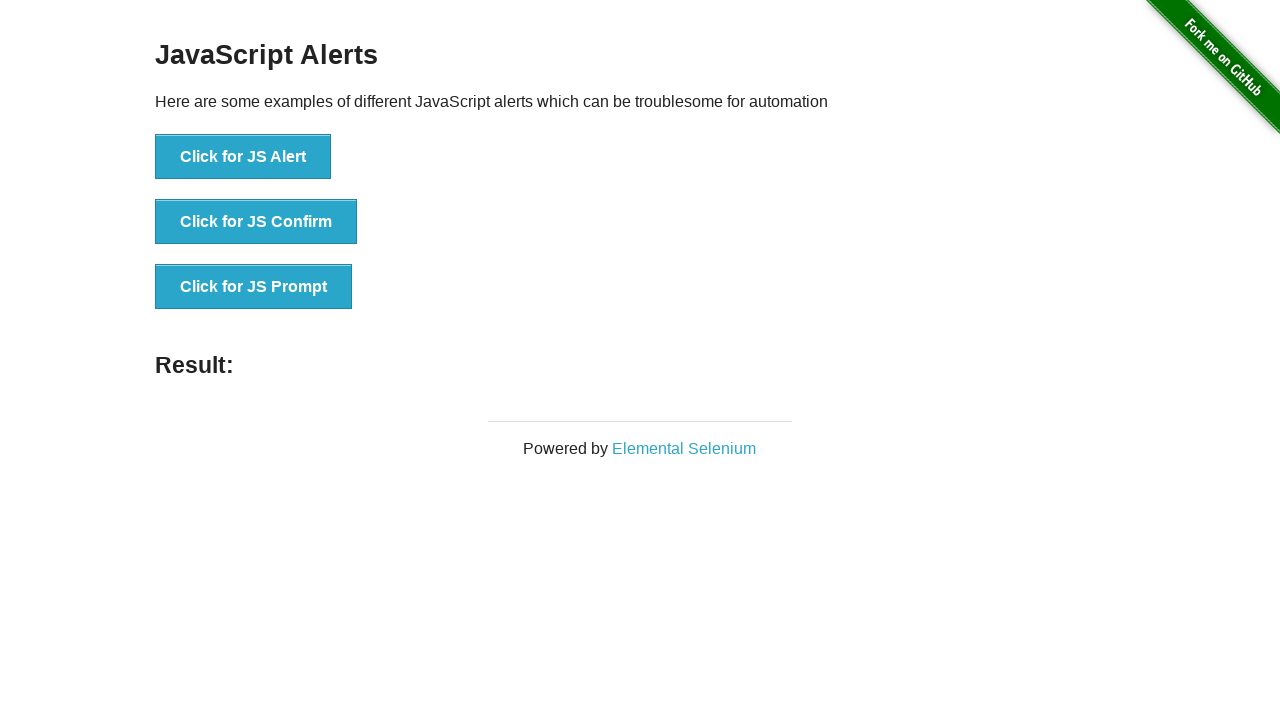

Set up dialog handler to accept alerts
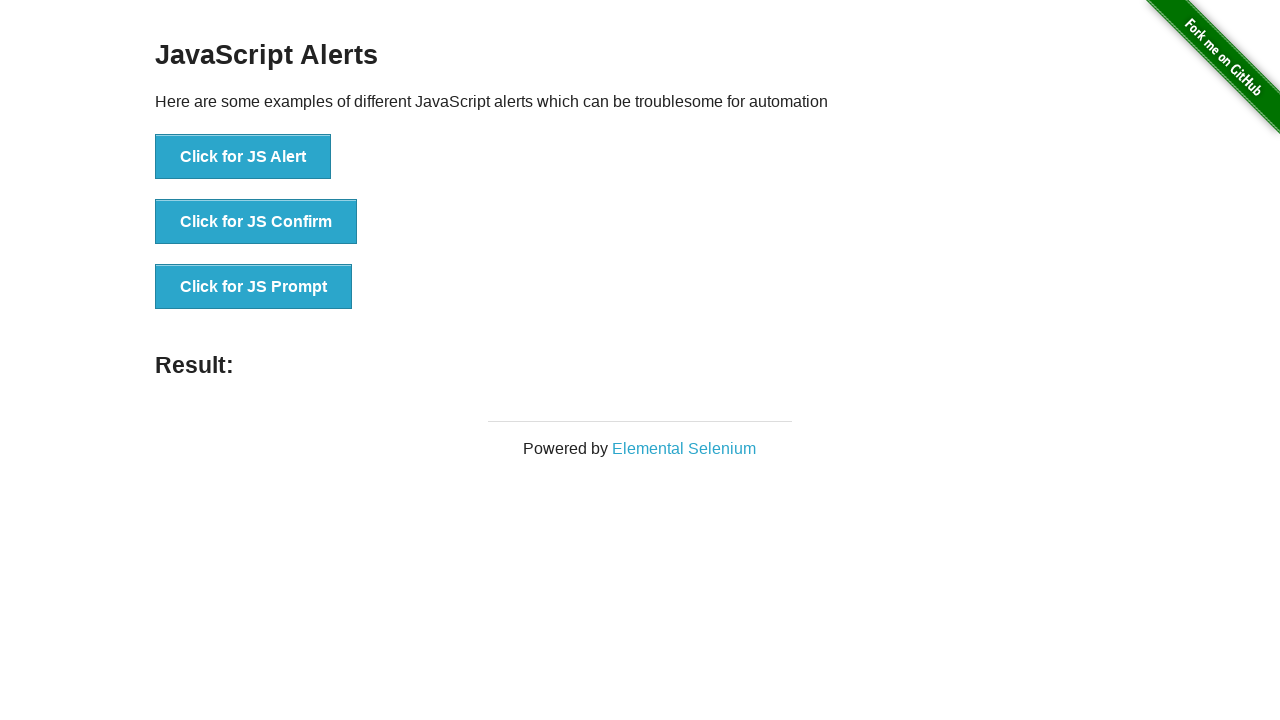

Clicked 'Click for JS Alert' button at (243, 157) on xpath=//*[text()='Click for JS Alert']
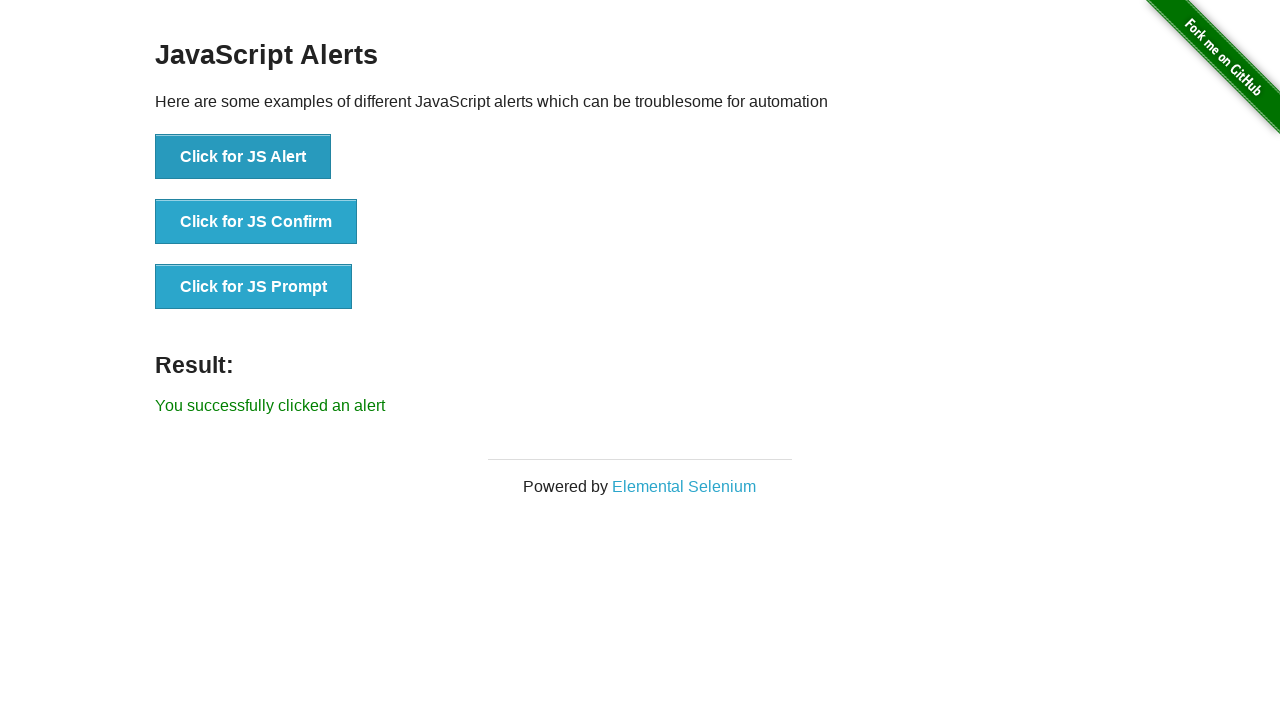

Verified alert button is still enabled after dismissal
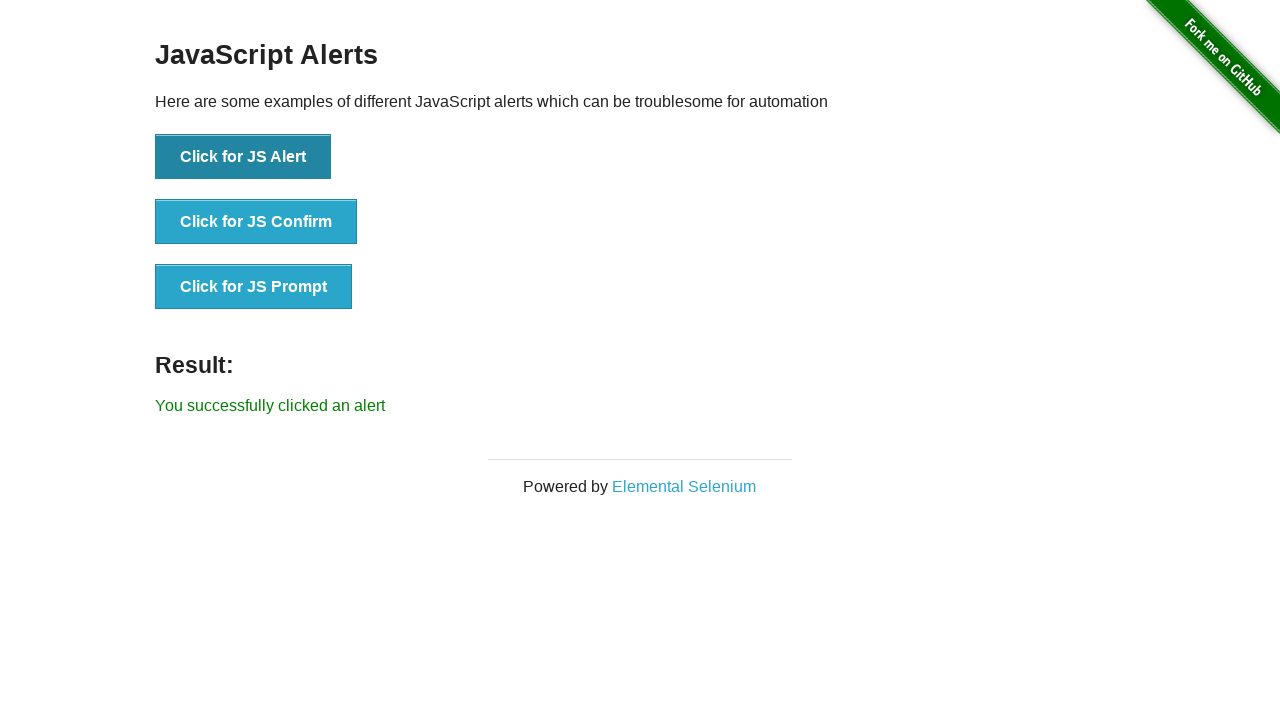

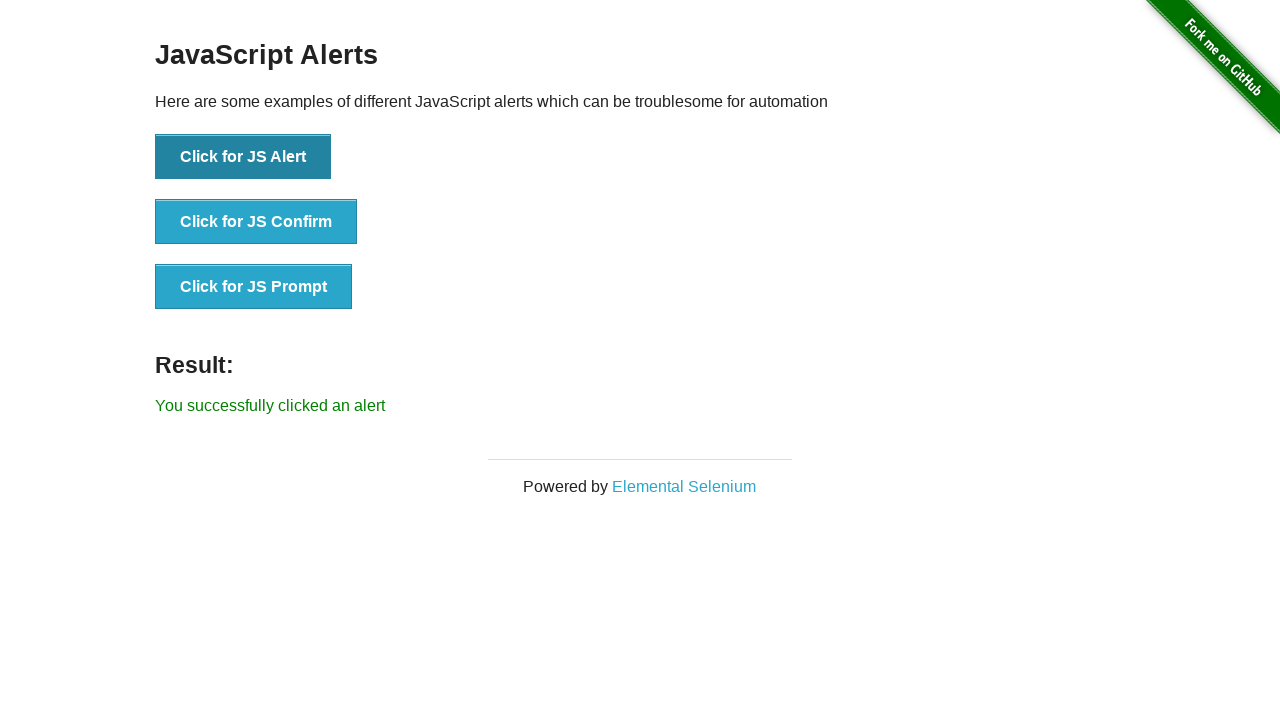